Verifies whether the options in a dropdown menu are sorted alphabetically by comparing the original order with a sorted version

Starting URL: http://testautomationpractice.blogspot.com/

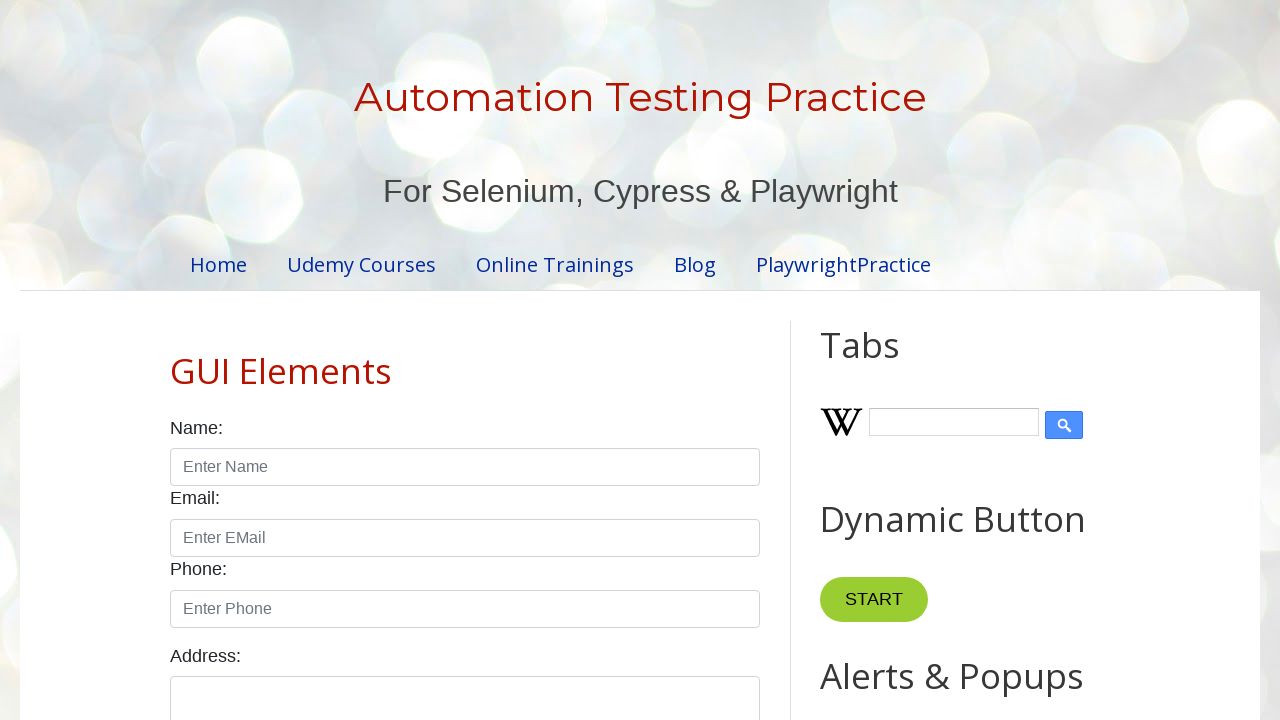

Navigated to test automation practice website
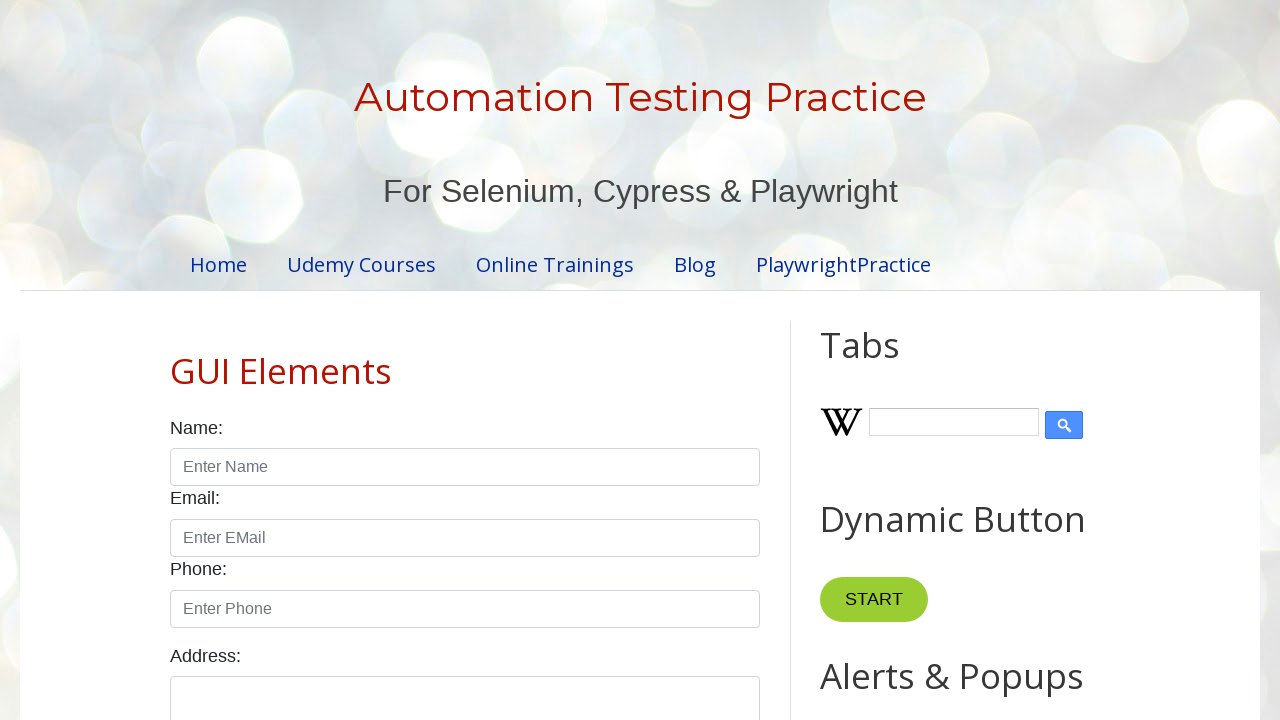

Located the dropdown element with id 'animals'
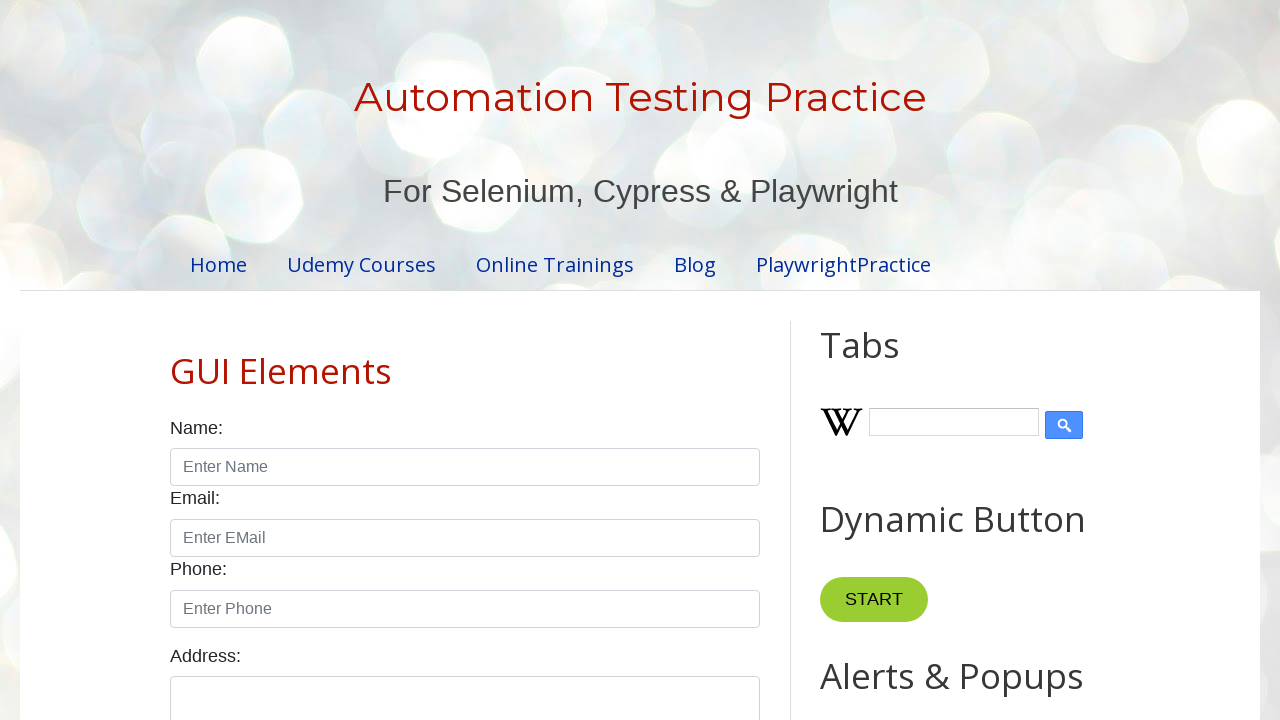

Retrieved all dropdown options
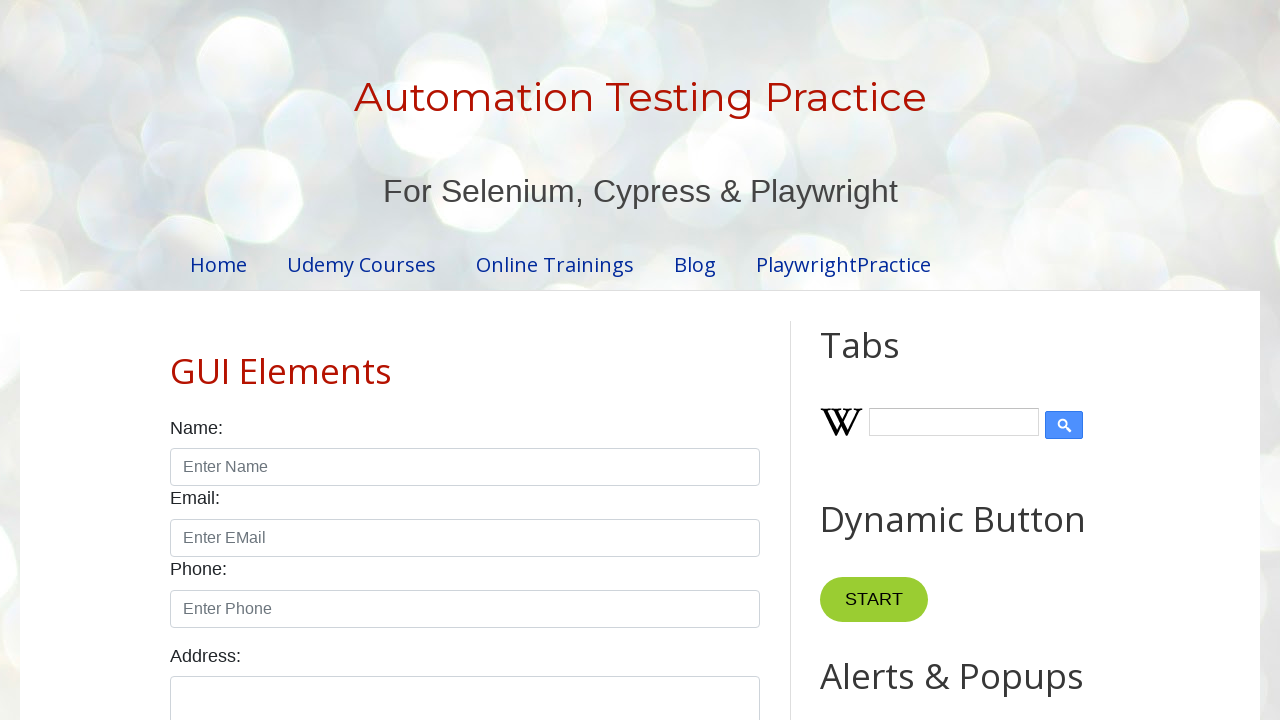

Extracted text content from all dropdown options
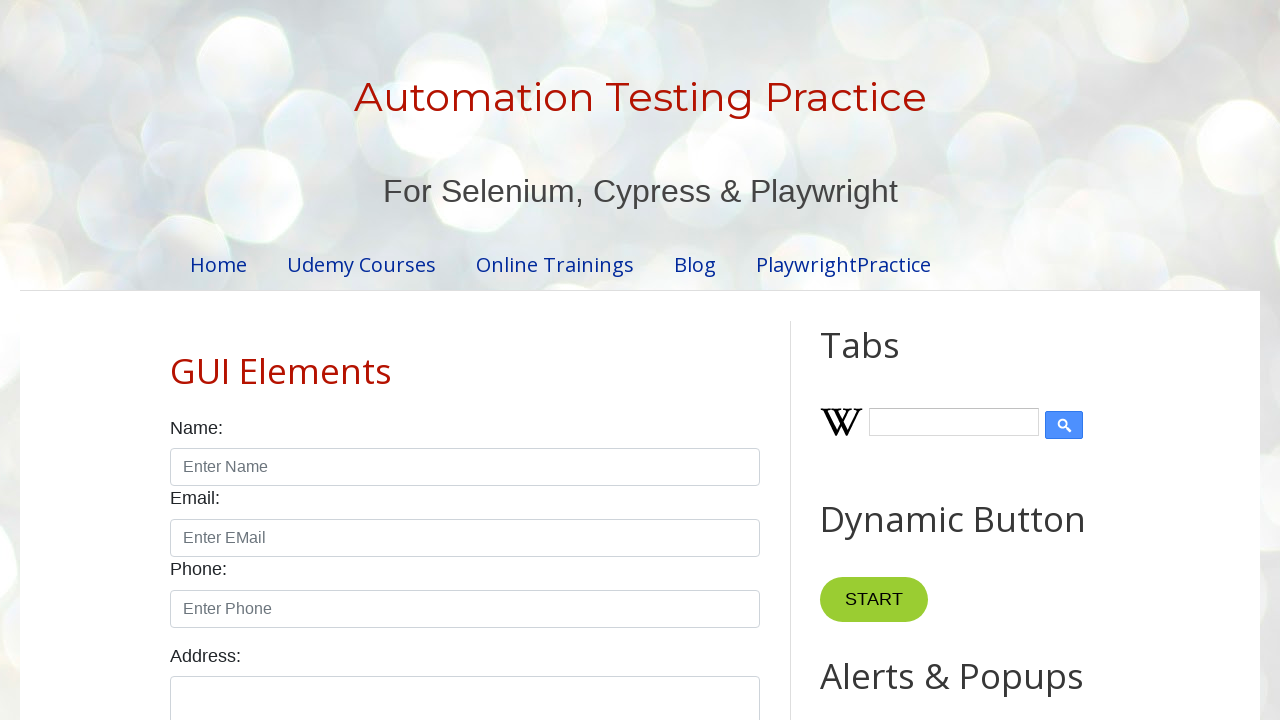

Created sorted copy of dropdown options list
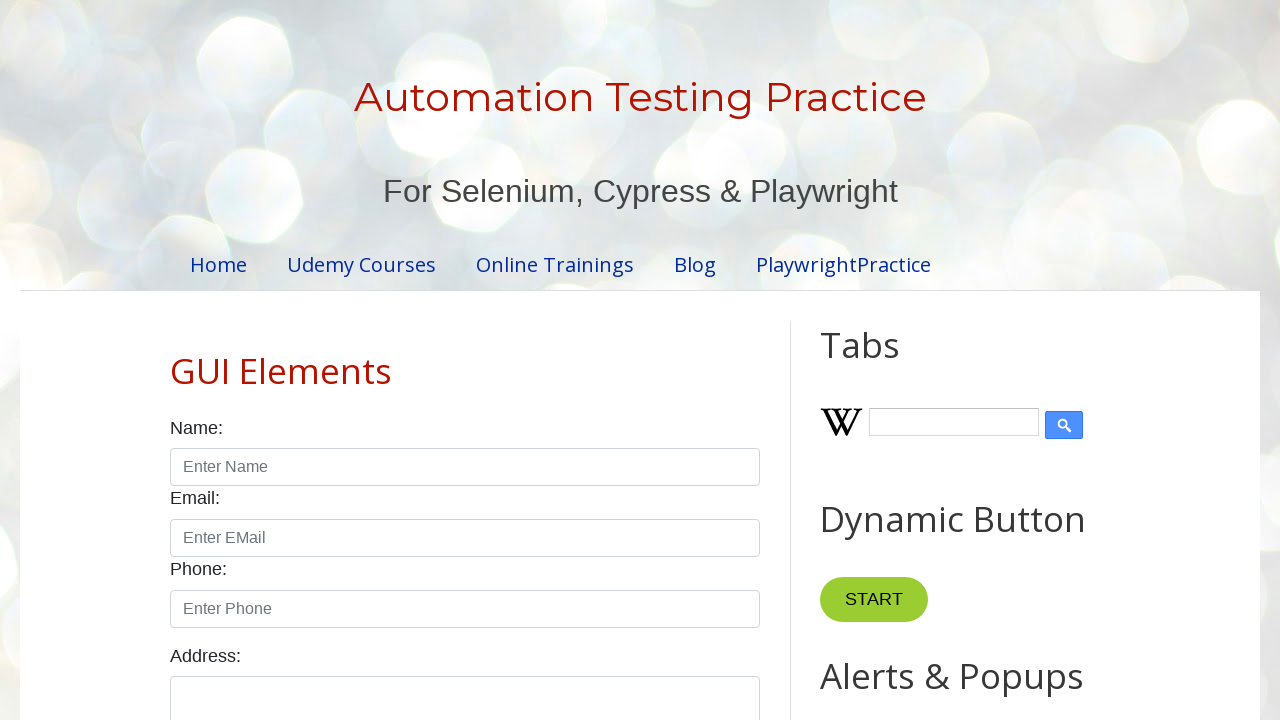

Verified: Dropdown options are sorted alphabetically
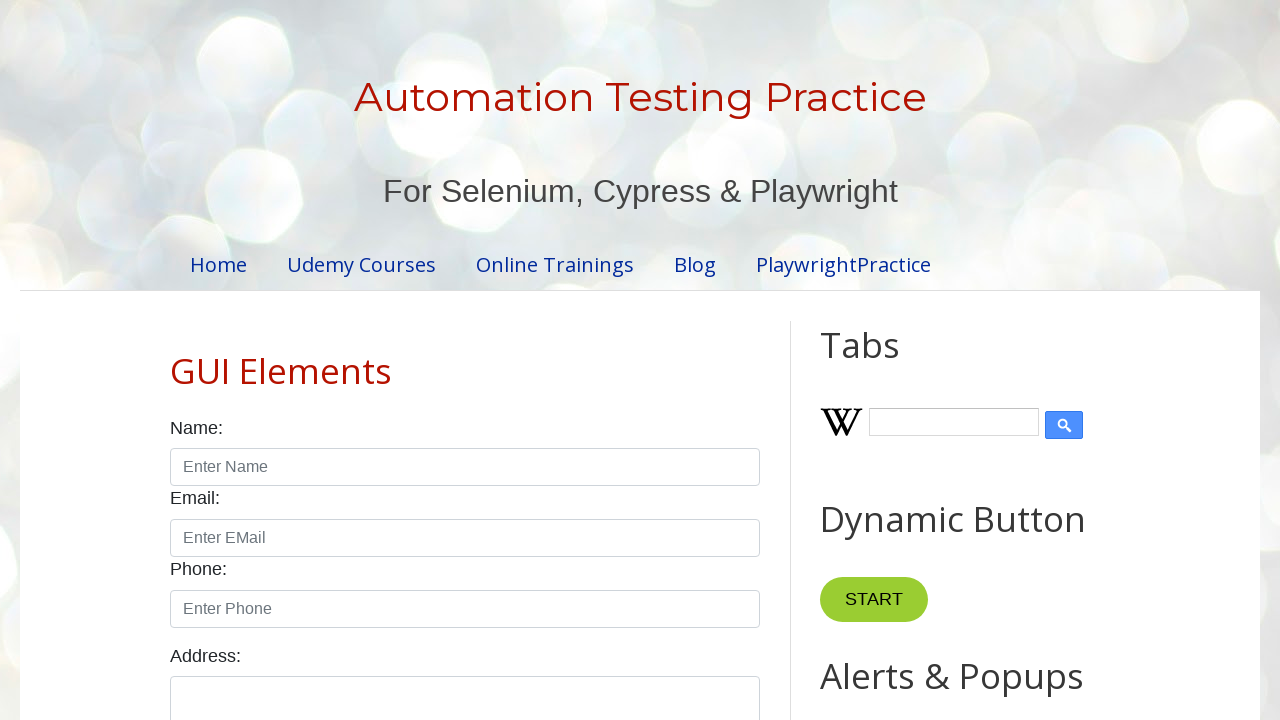

Original order: ['\n        Cat\n      ', '\n        Cheetah\n      ', '\n        Deer\n      ', '\n        Dog\n      ', '\n        Elephant\n      ', '\n        Fox\n      ', '\n        Giraffe\n      ', '\n        Lion\n      ', '\n        Rabbit\n      ', '\n        Zebra\n      '], Sorted order: ['\n        Cat\n      ', '\n        Cheetah\n      ', '\n        Deer\n      ', '\n        Dog\n      ', '\n        Elephant\n      ', '\n        Fox\n      ', '\n        Giraffe\n      ', '\n        Lion\n      ', '\n        Rabbit\n      ', '\n        Zebra\n      ']
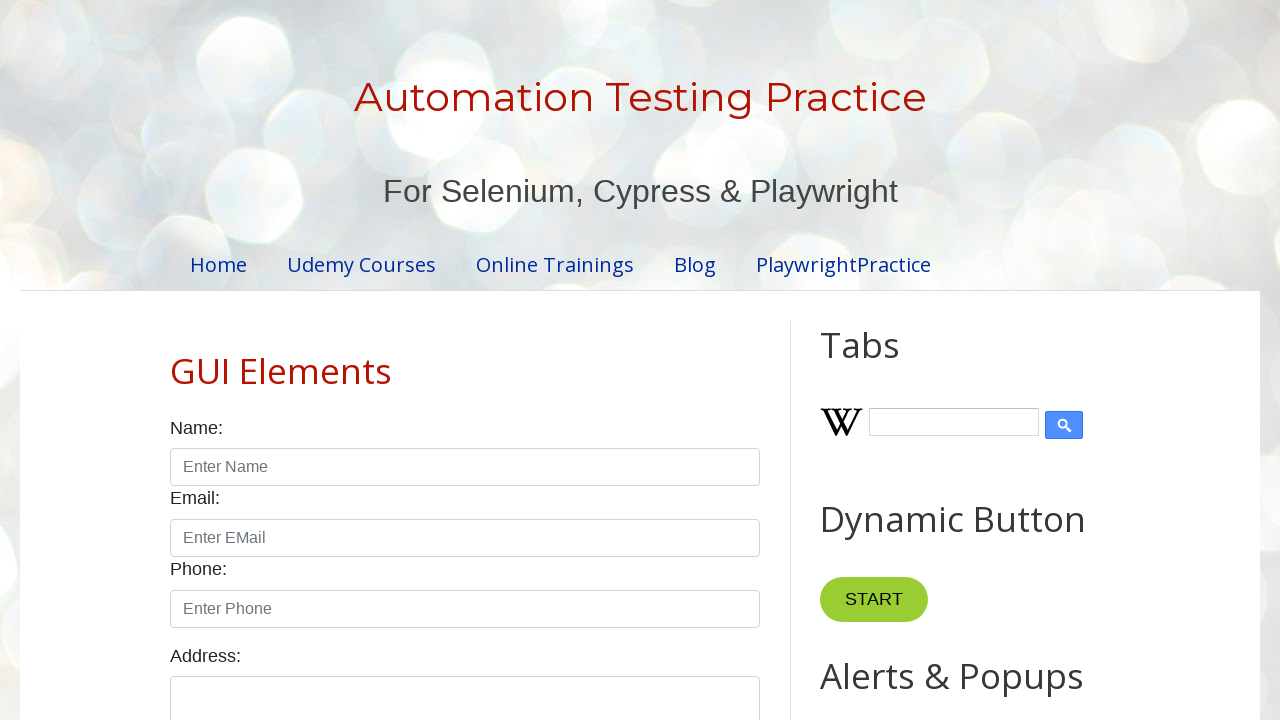

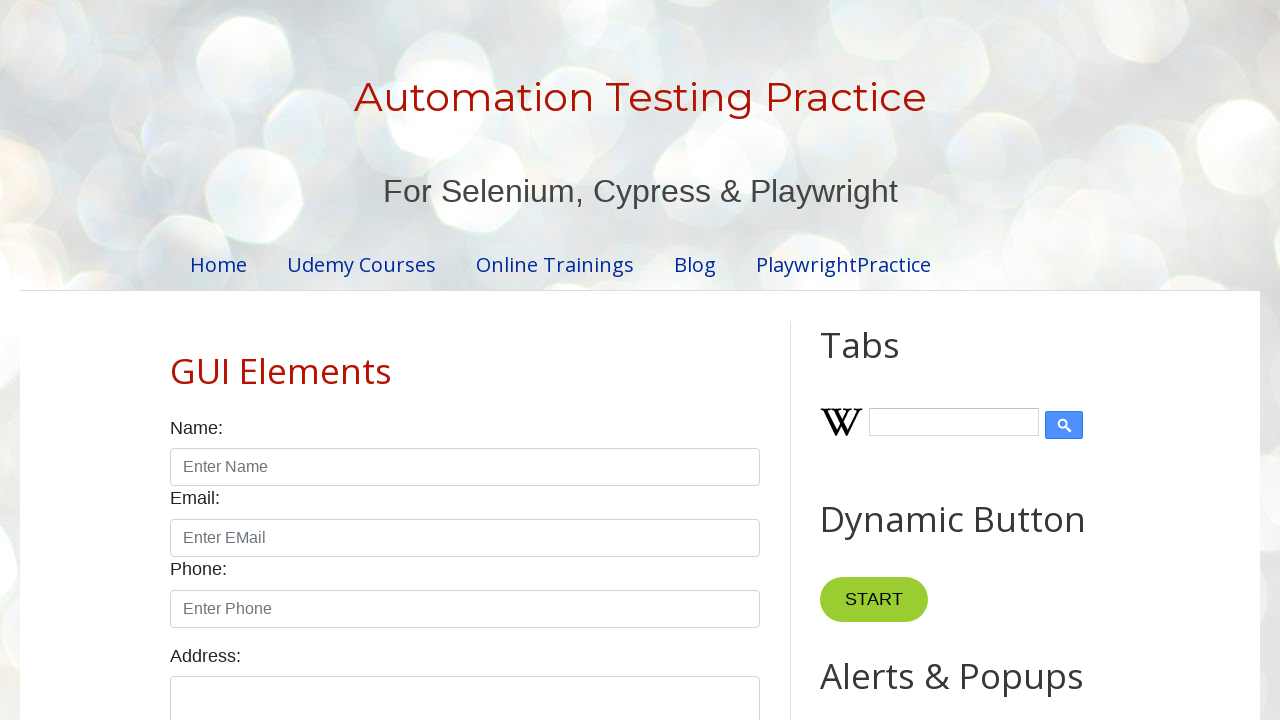